Navigates to the VCTC Pune website and maximizes the browser window. The scrolling functionality was commented out in the original script.

Starting URL: https://vctcpune.com/

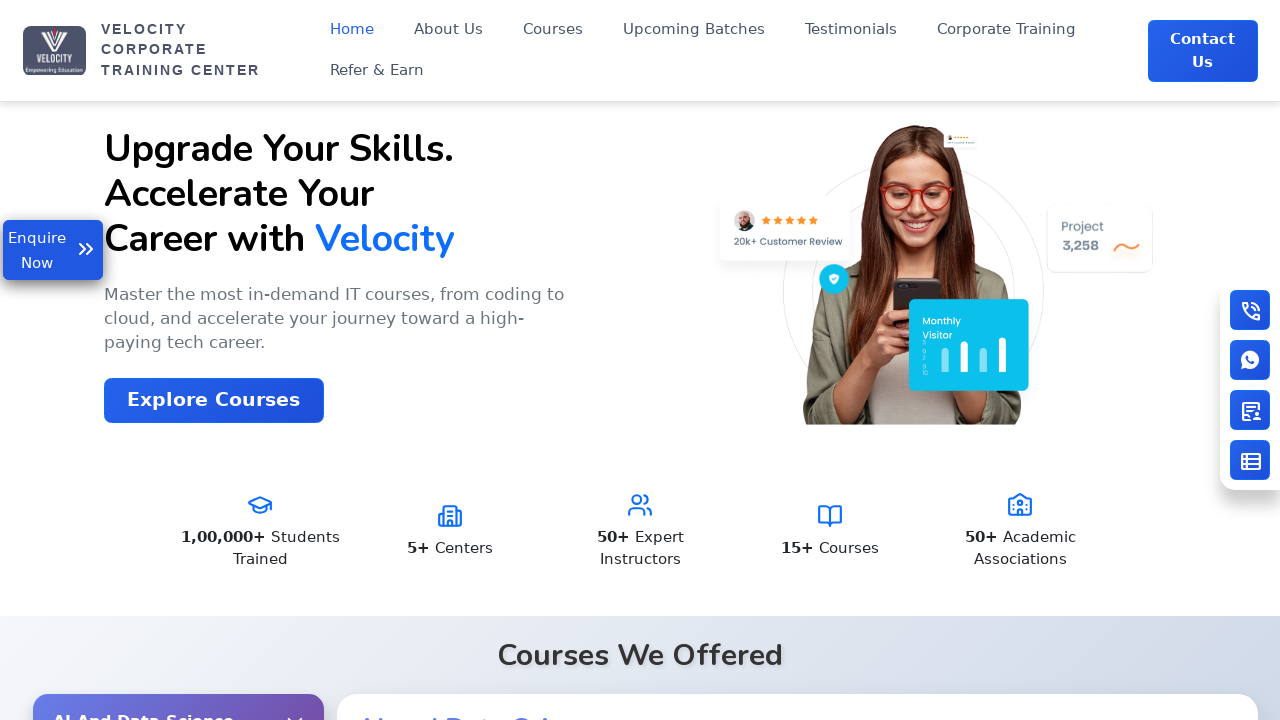

Navigated to VCTC Pune website at https://vctcpune.com/
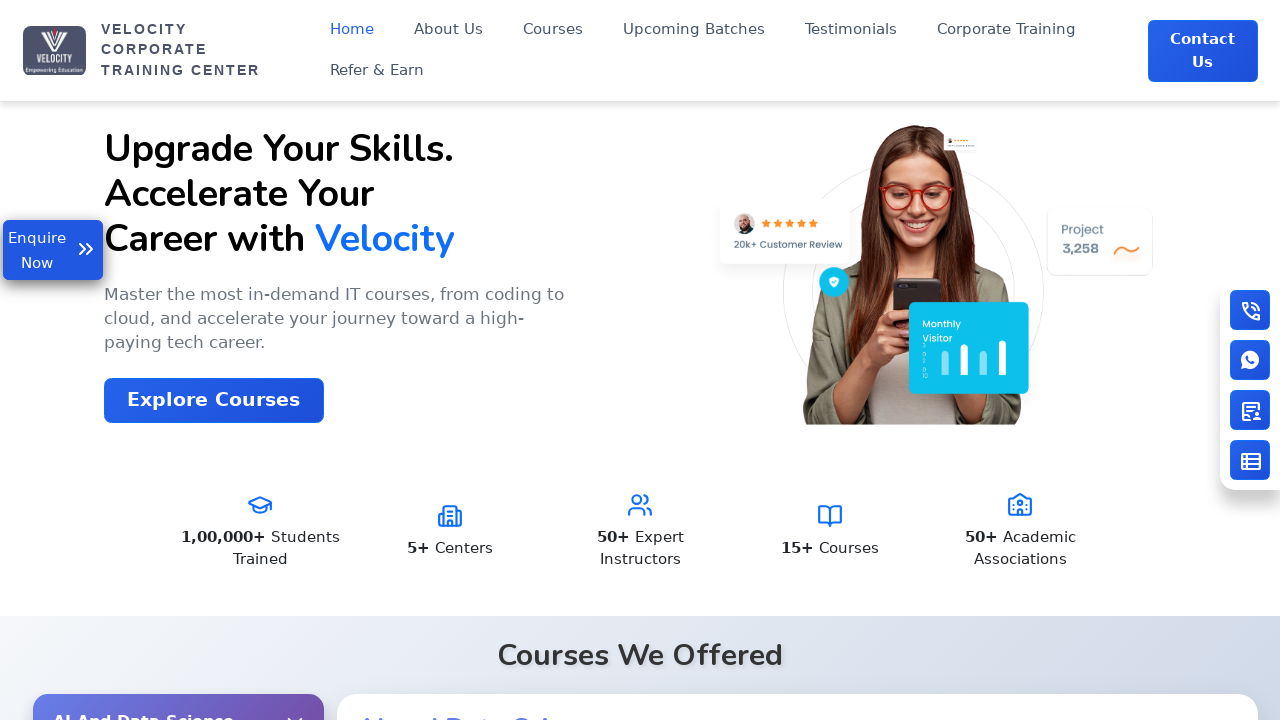

Page fully loaded with domcontentloaded state
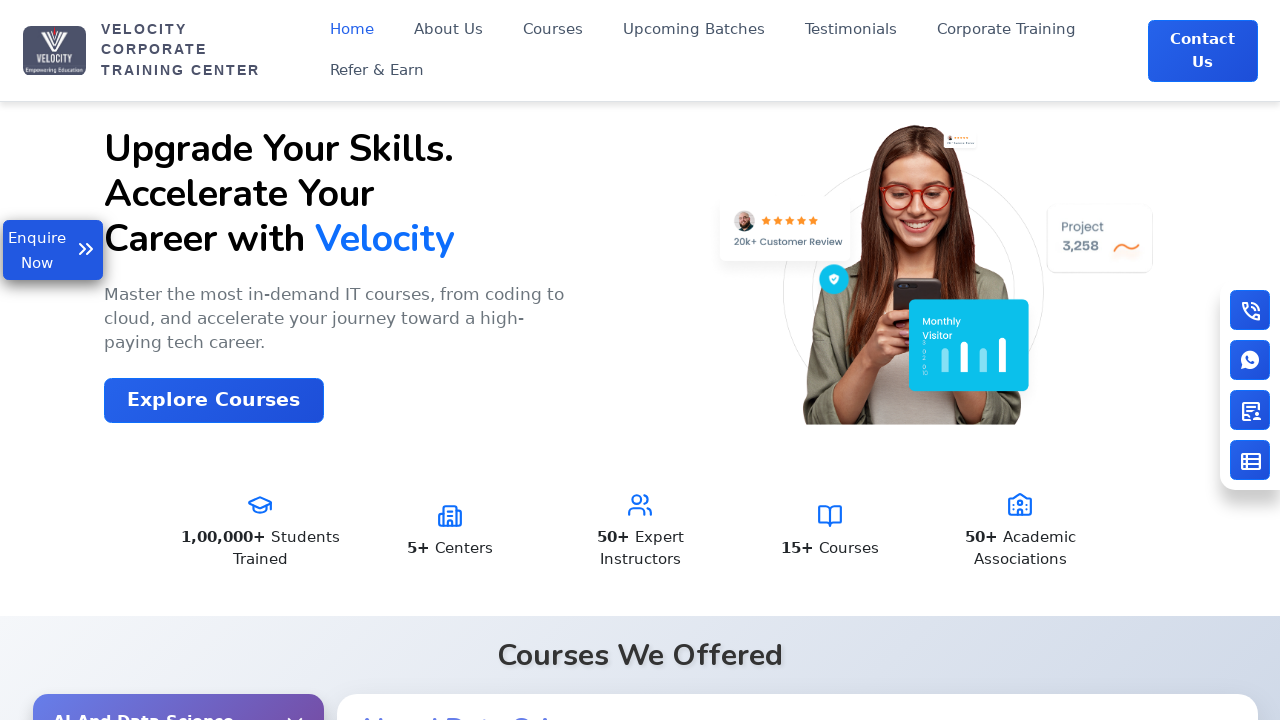

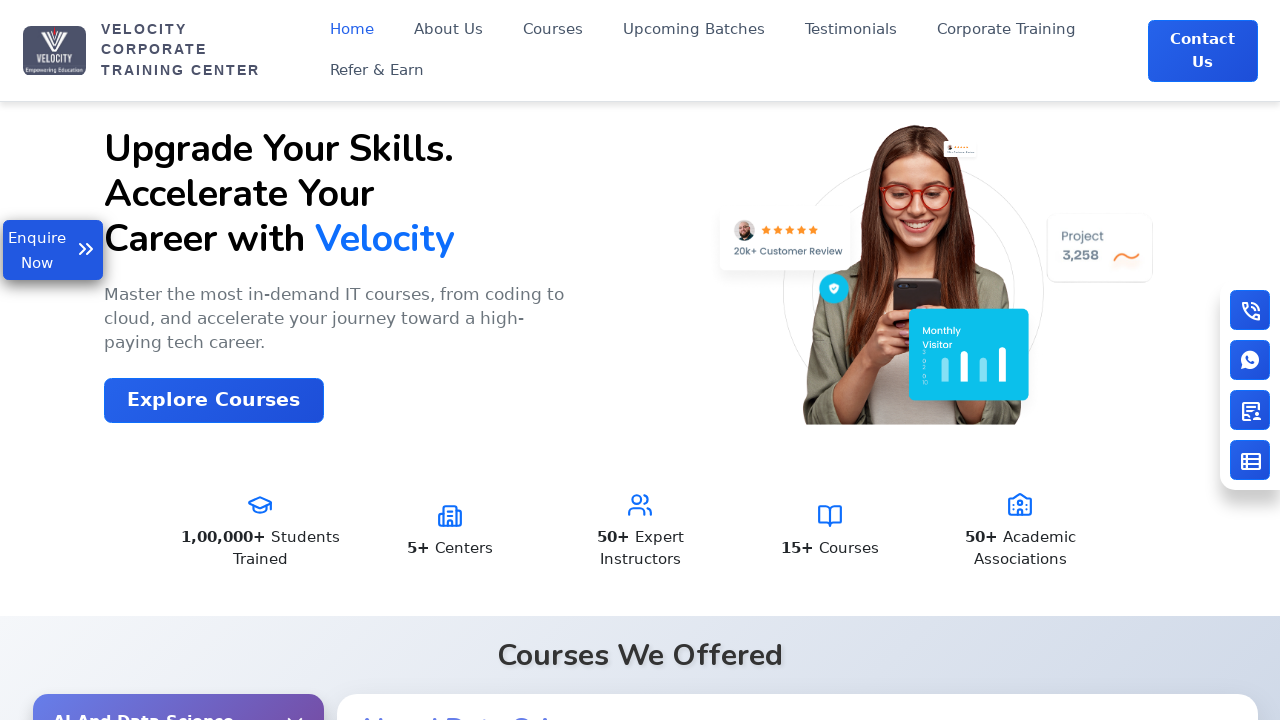